Tests clearing the complete state of all items by checking and unchecking toggle all

Starting URL: https://demo.playwright.dev/todomvc

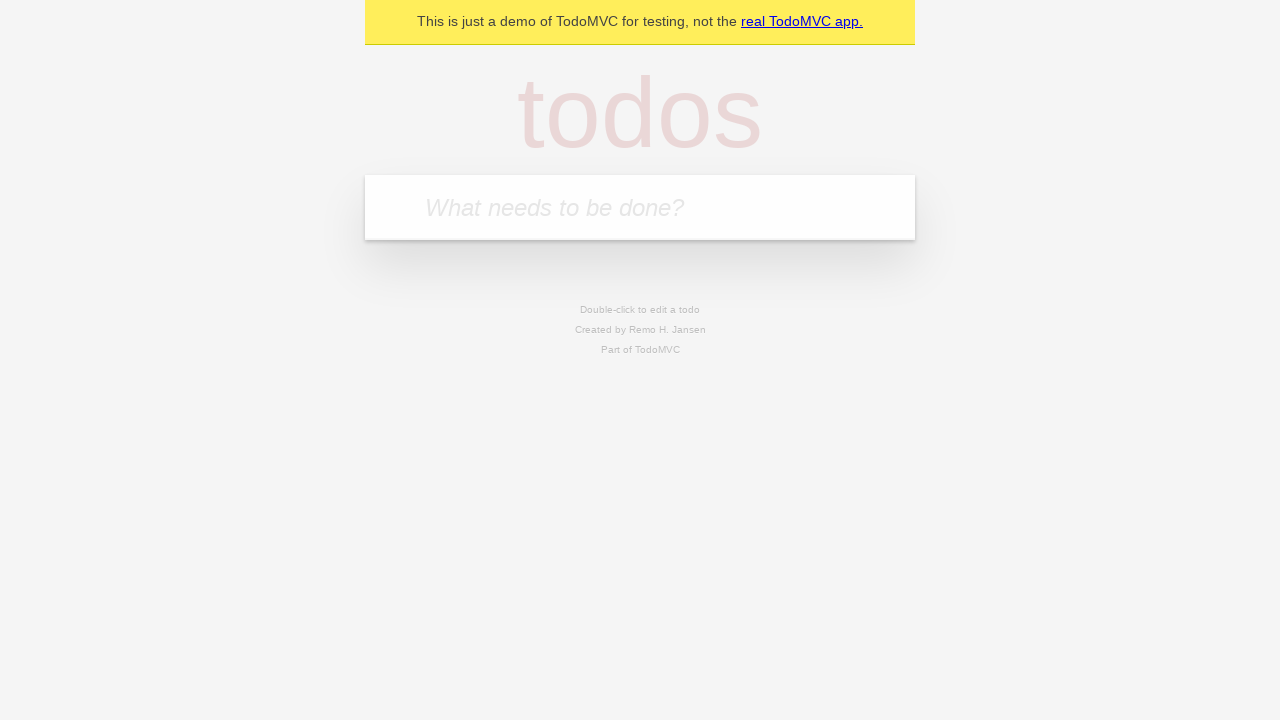

Filled todo input with 'buy some cheese' on internal:attr=[placeholder="What needs to be done?"i]
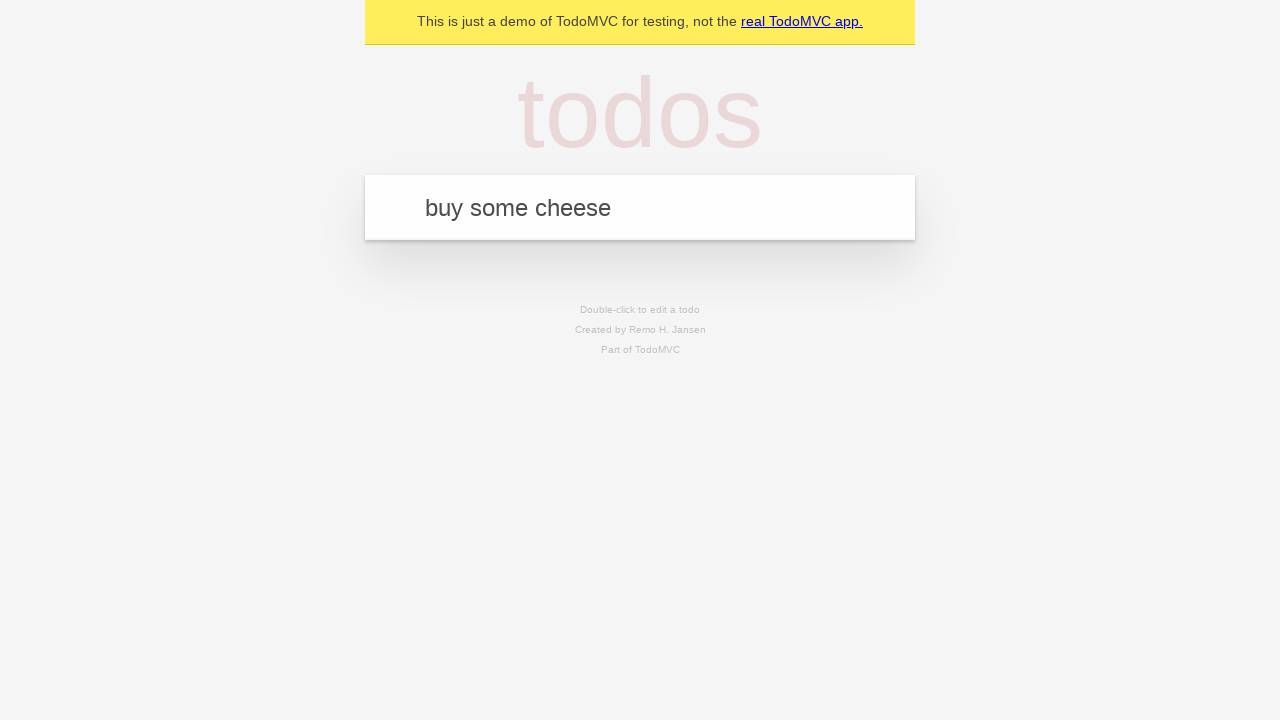

Pressed Enter to create todo 'buy some cheese' on internal:attr=[placeholder="What needs to be done?"i]
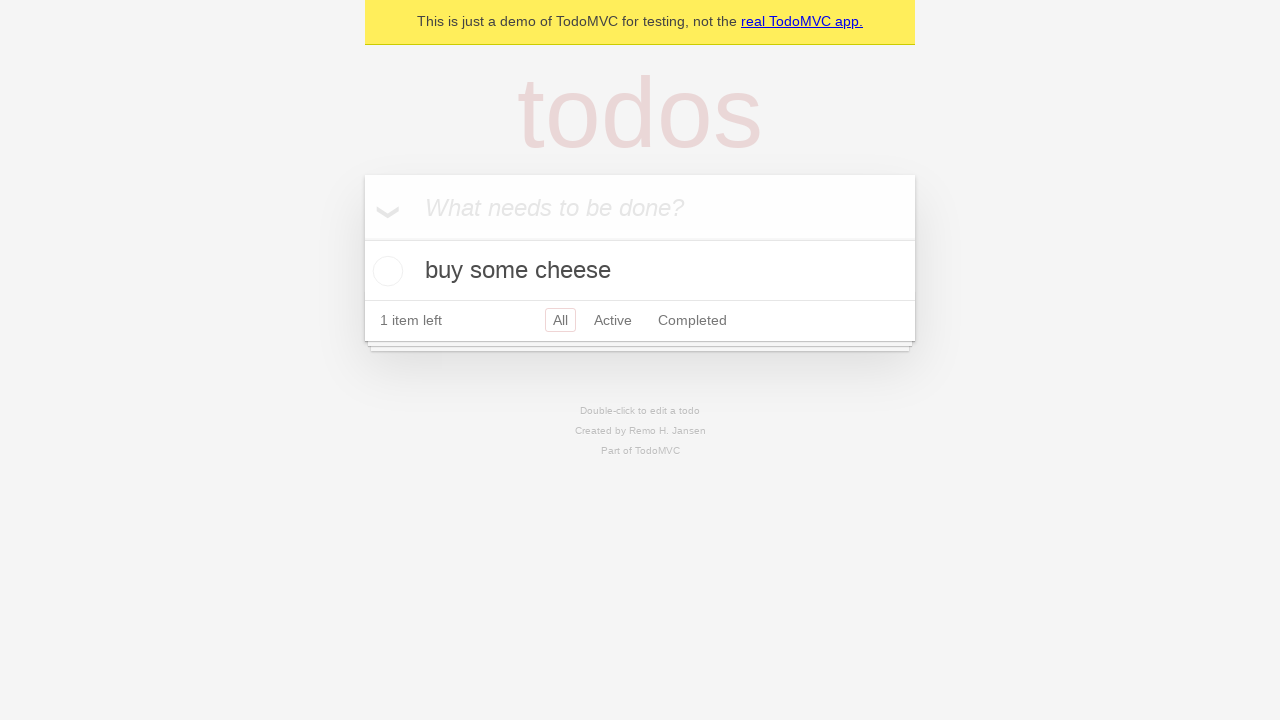

Filled todo input with 'feed the cat' on internal:attr=[placeholder="What needs to be done?"i]
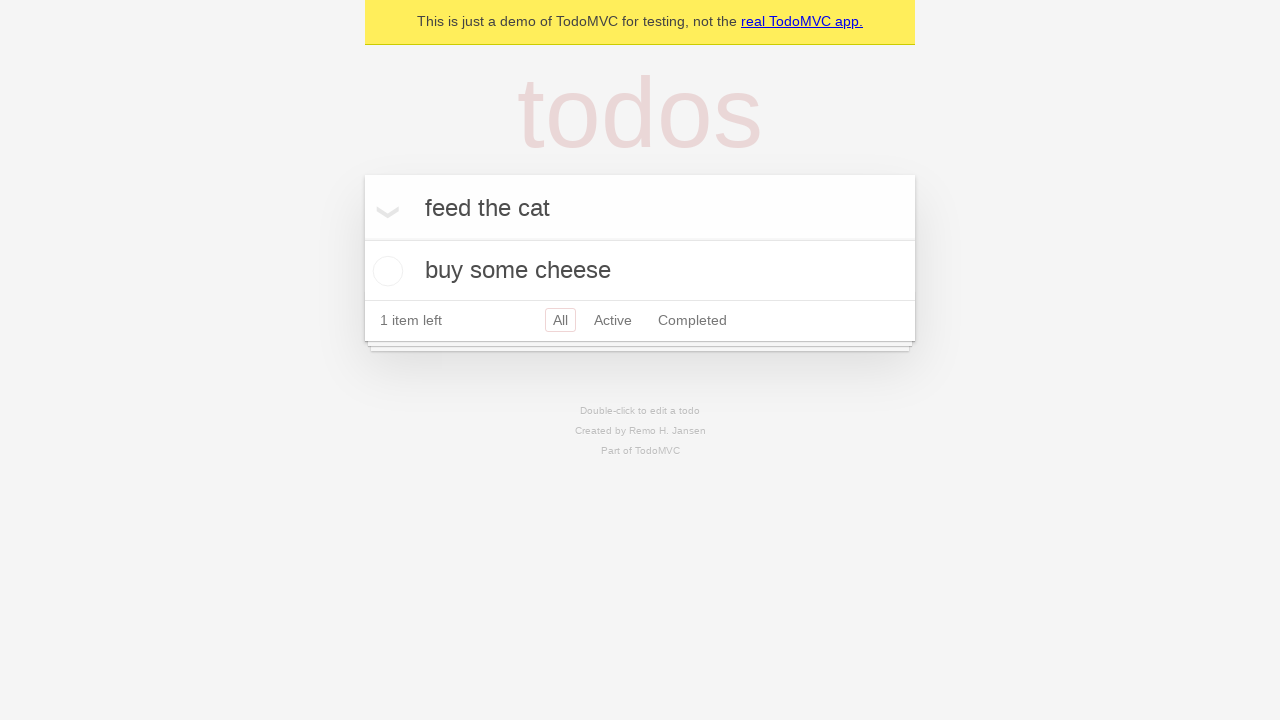

Pressed Enter to create todo 'feed the cat' on internal:attr=[placeholder="What needs to be done?"i]
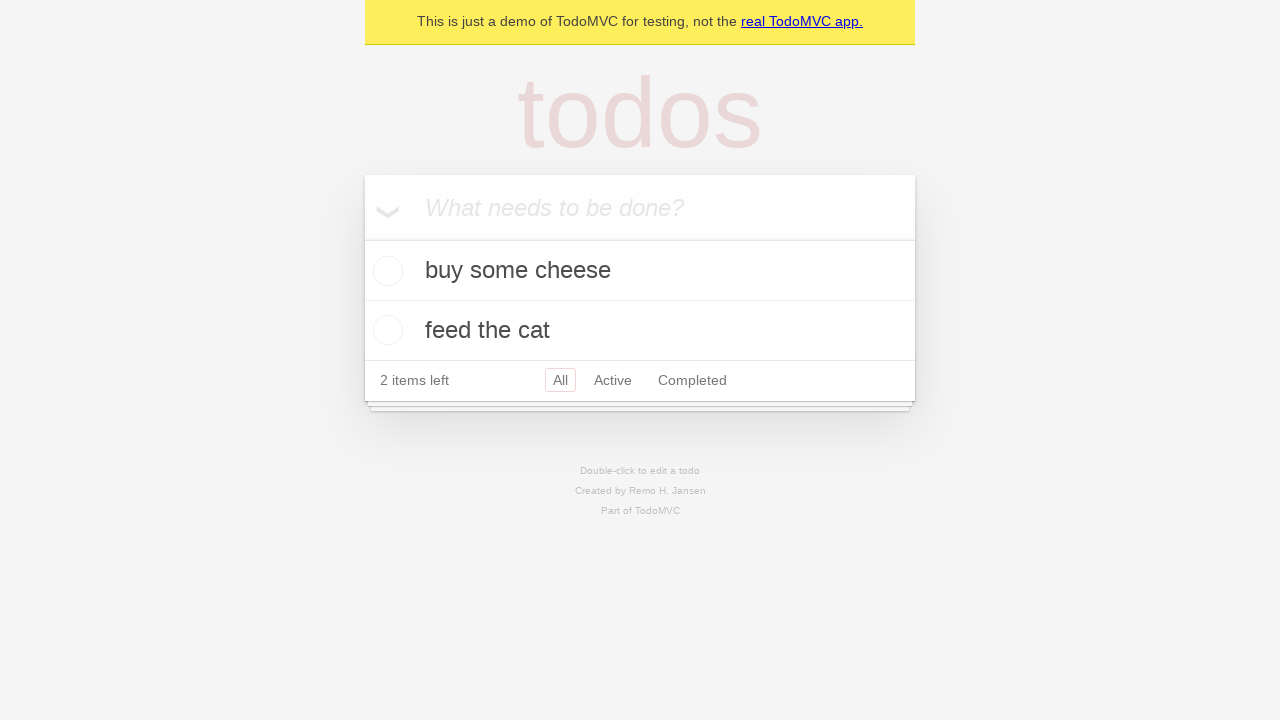

Filled todo input with 'book a doctors appointment' on internal:attr=[placeholder="What needs to be done?"i]
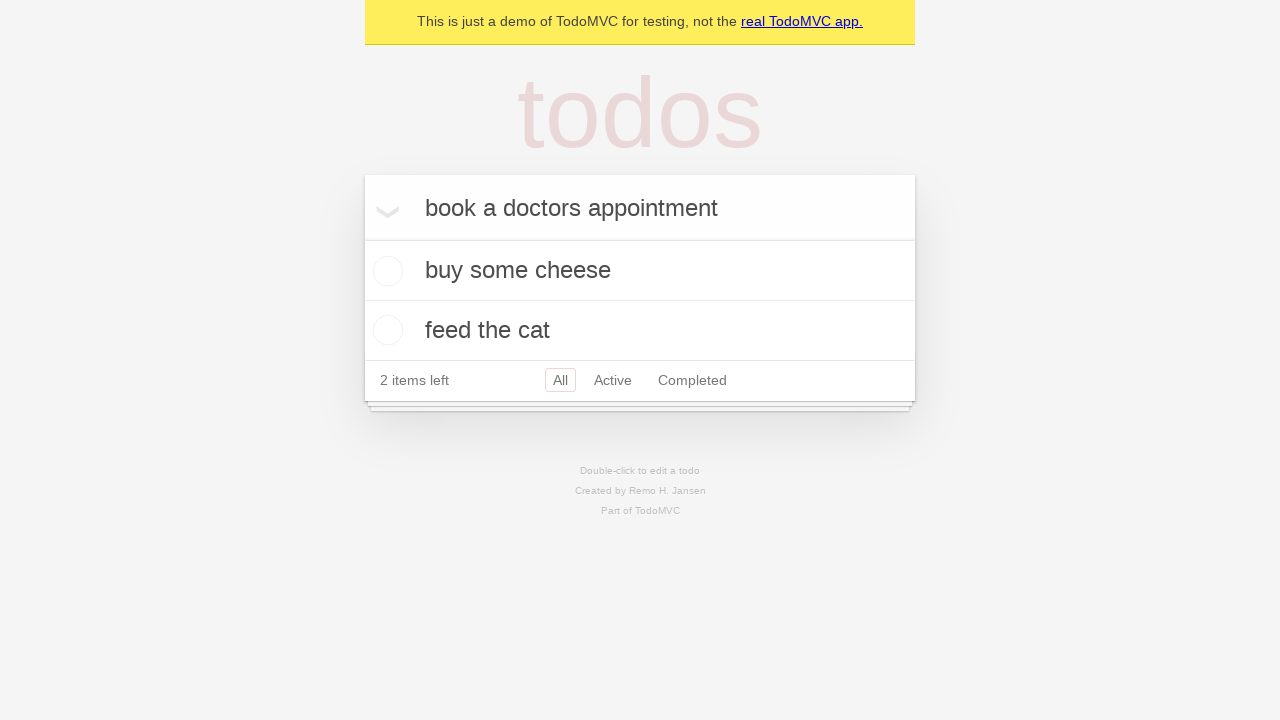

Pressed Enter to create todo 'book a doctors appointment' on internal:attr=[placeholder="What needs to be done?"i]
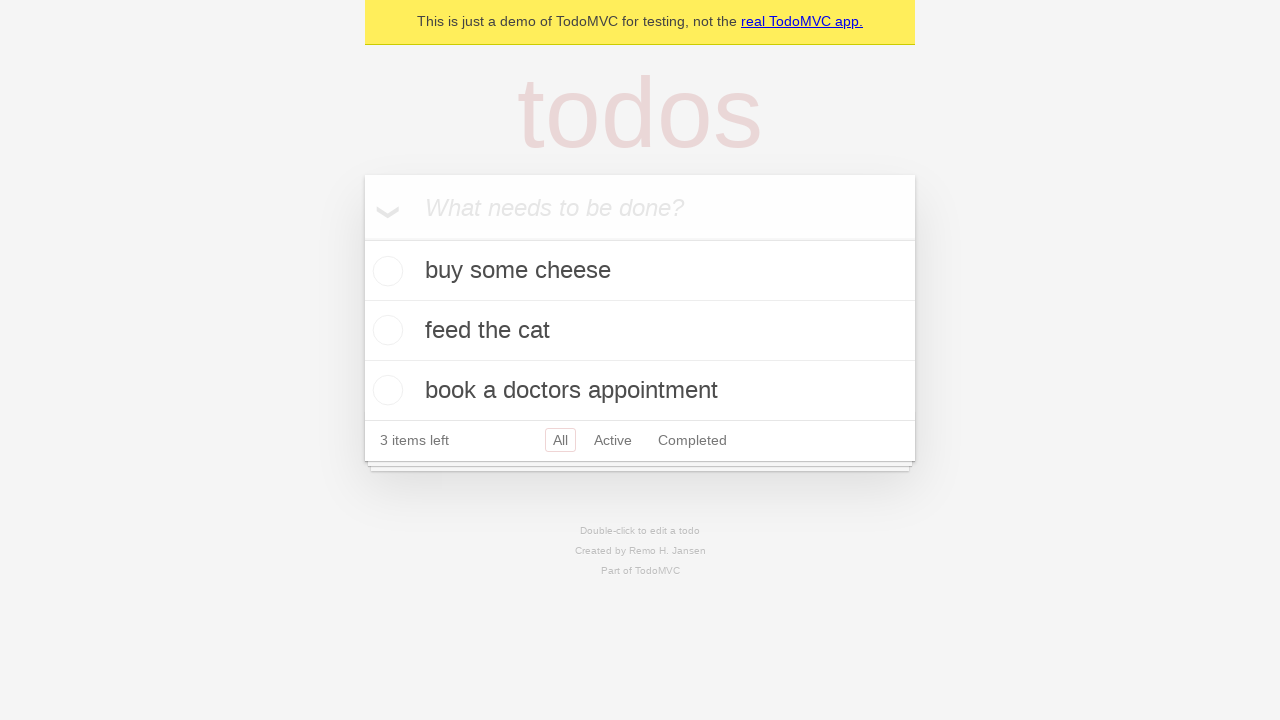

Waited for all 3 todos to be created
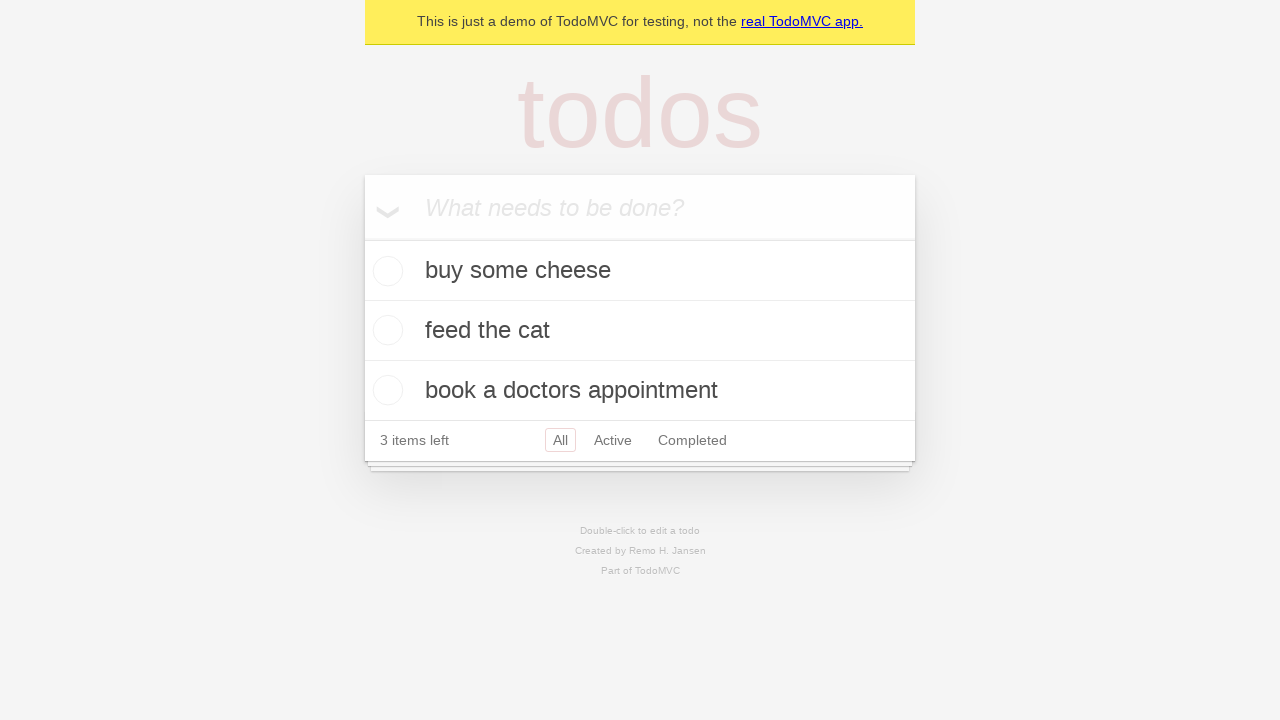

Located toggle all checkbox
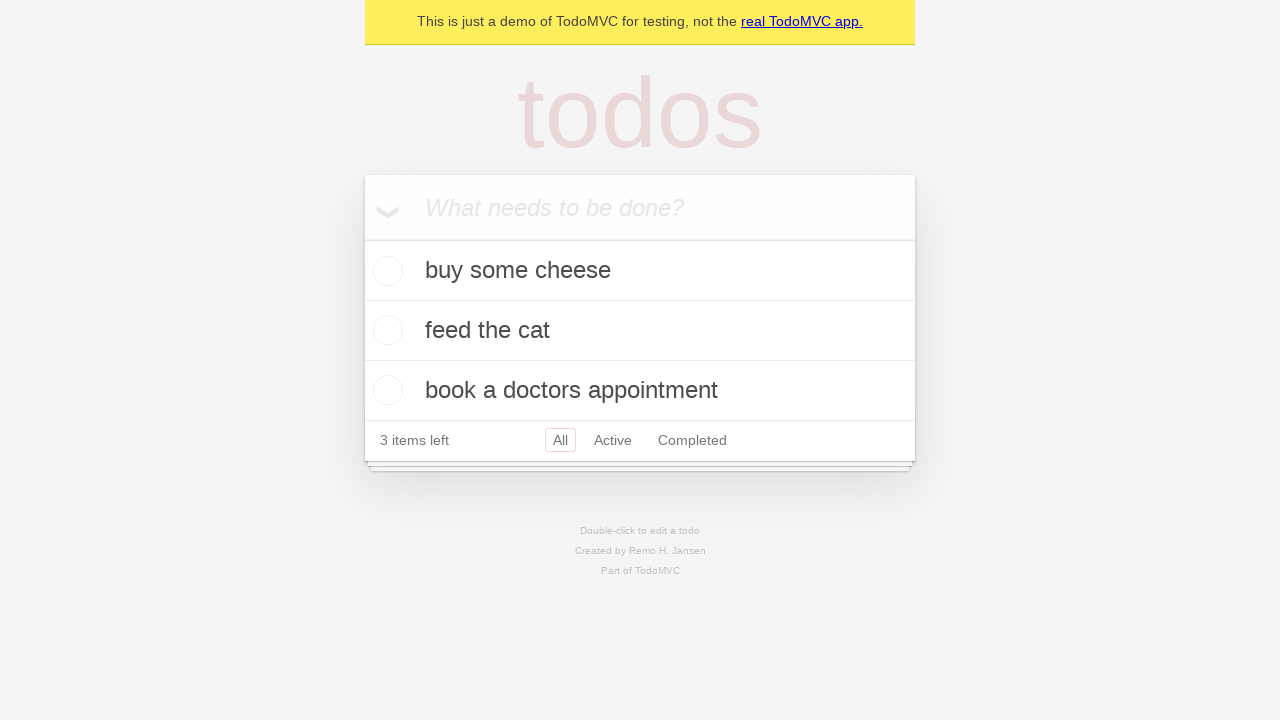

Checked toggle all to mark all todos as complete at (362, 238) on internal:label="Mark all as complete"i
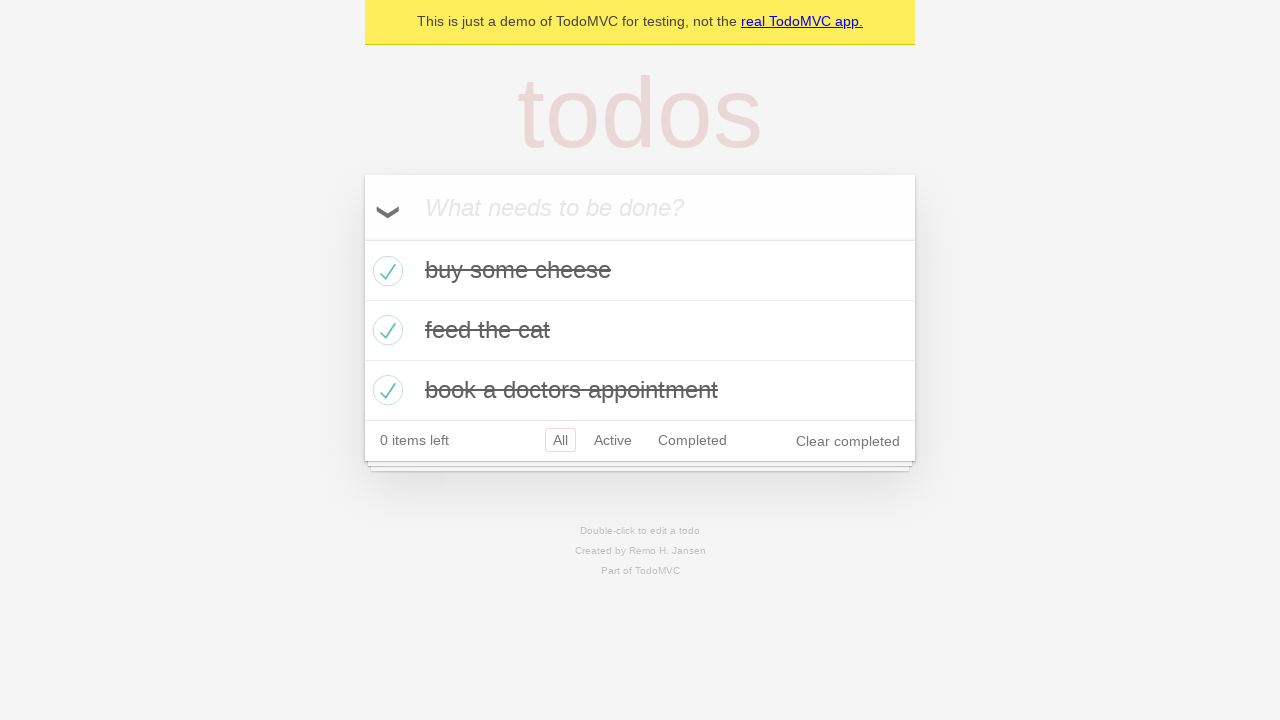

Unchecked toggle all to clear complete state of all todos at (362, 238) on internal:label="Mark all as complete"i
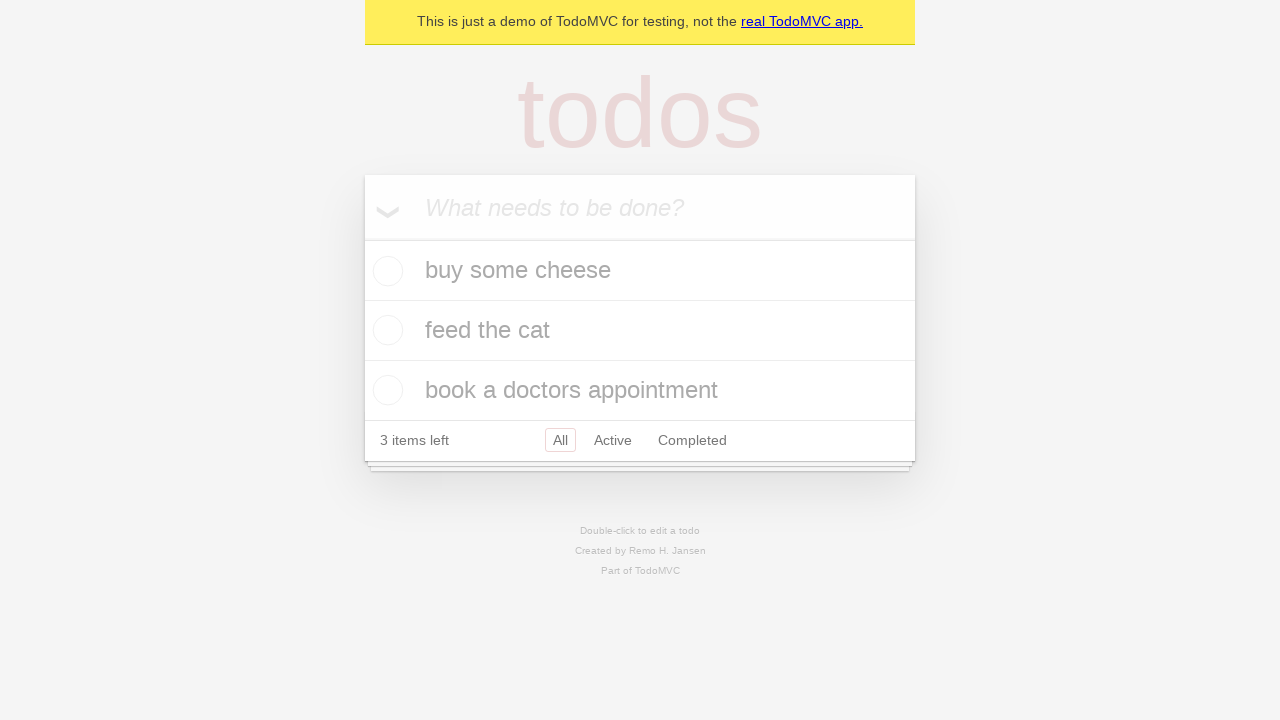

Waited for uncompleted state to stabilize
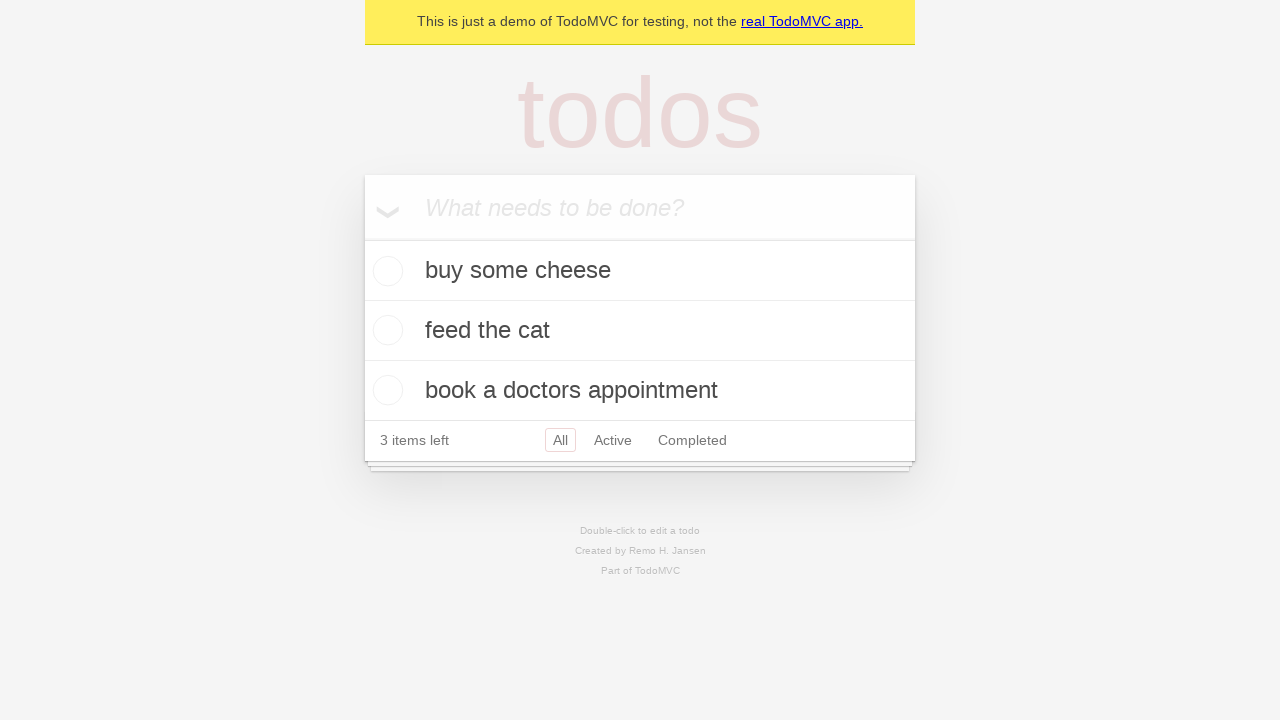

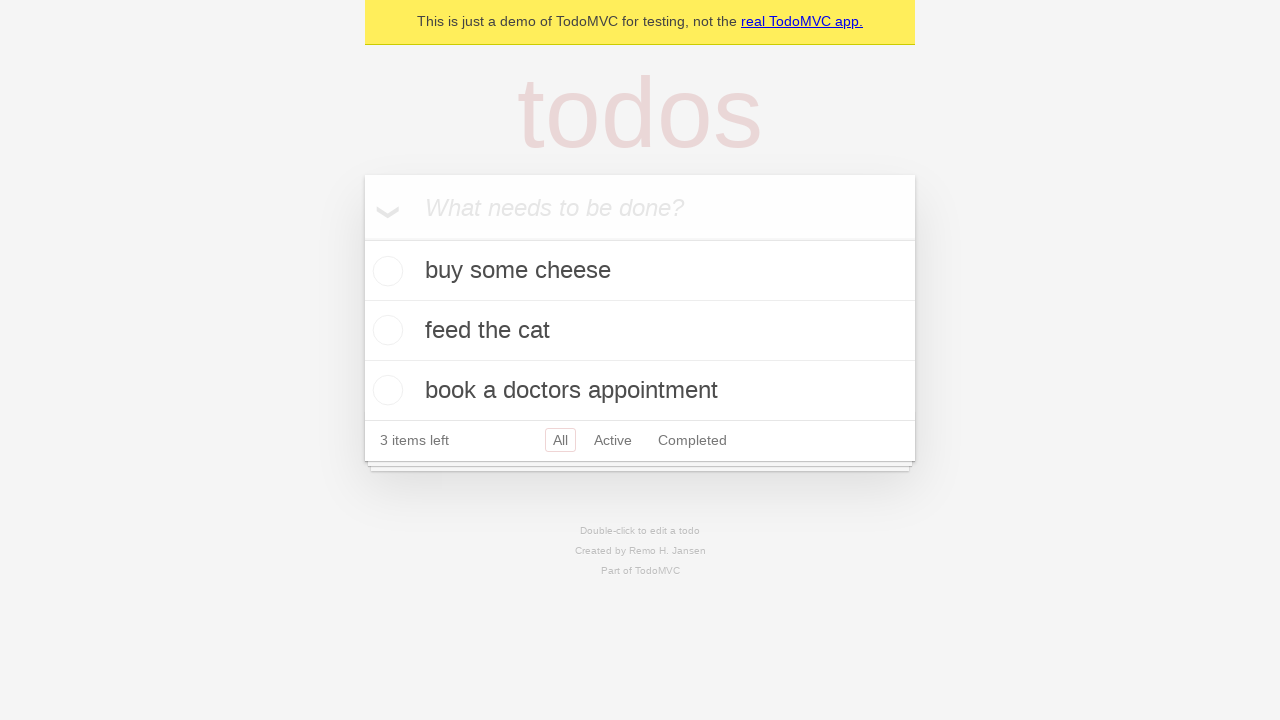